Tests right-click context menu functionality by right-clicking on a designated area, verifying the alert message, dismissing it, then clicking a link that opens in a new window and verifying the content on the new page.

Starting URL: https://the-internet.herokuapp.com/context_menu

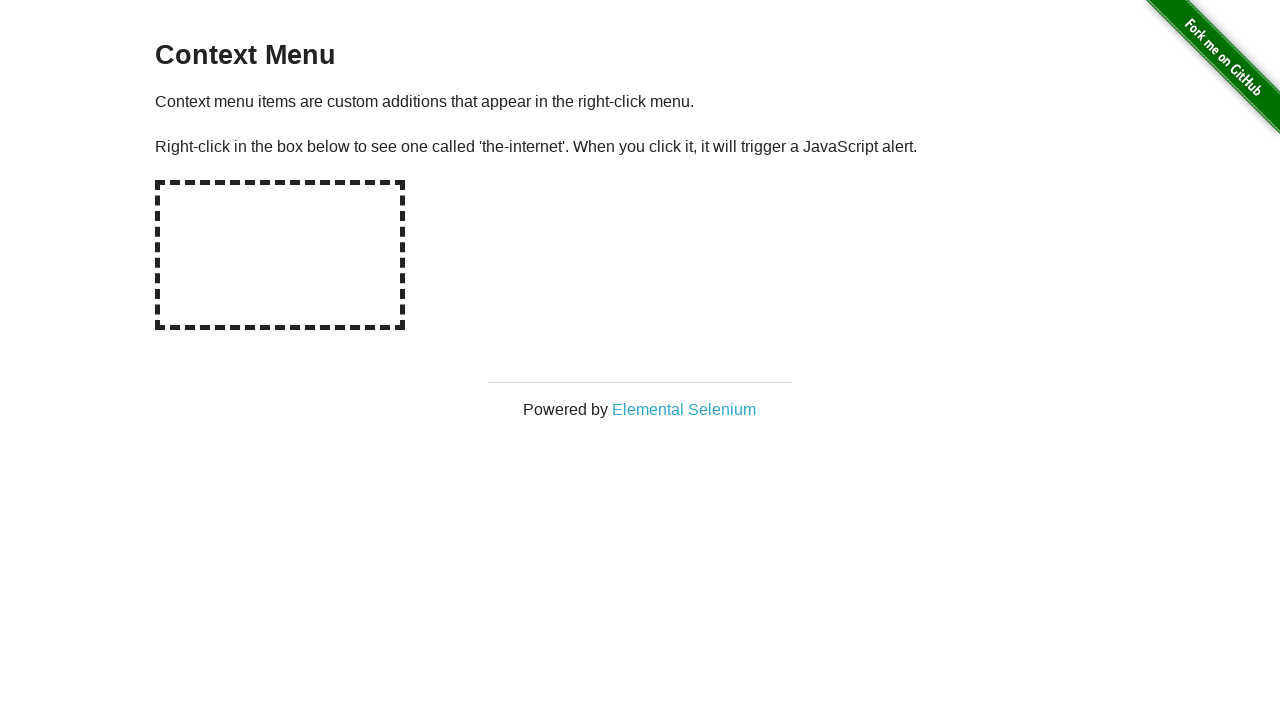

Right-clicked on hot-spot area to trigger context menu at (280, 255) on #hot-spot
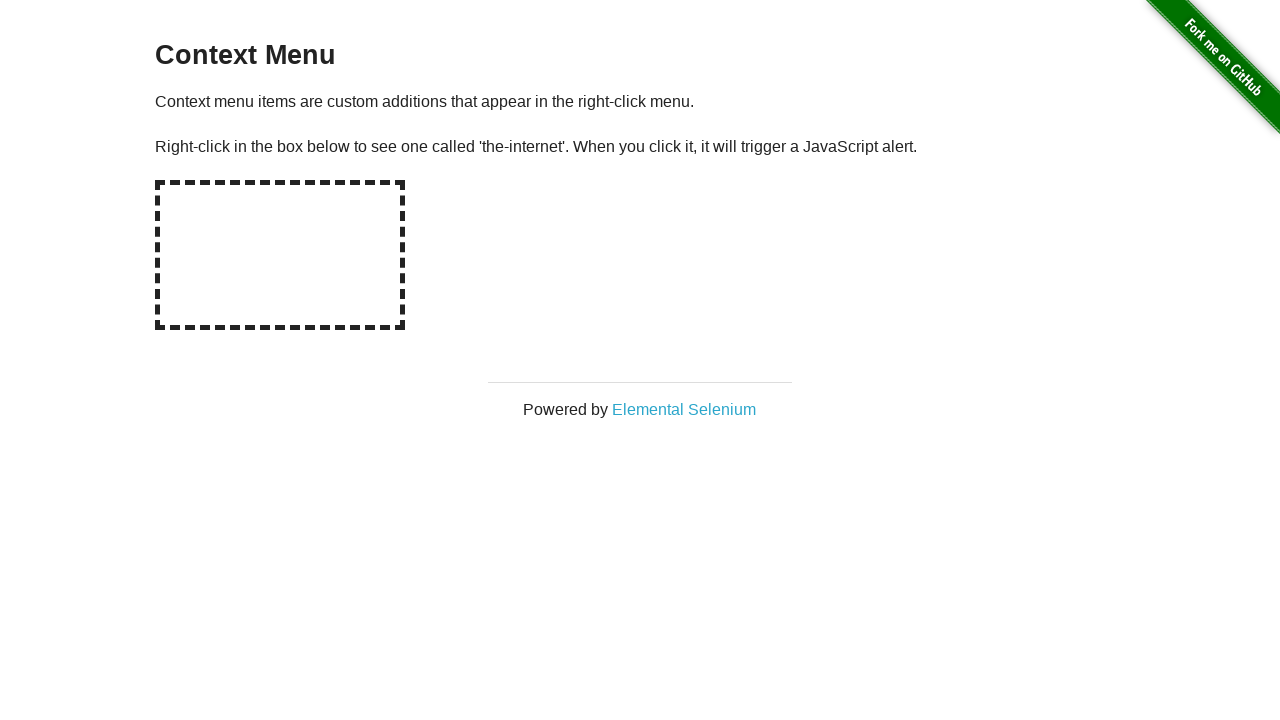

Retrieved alert text from page
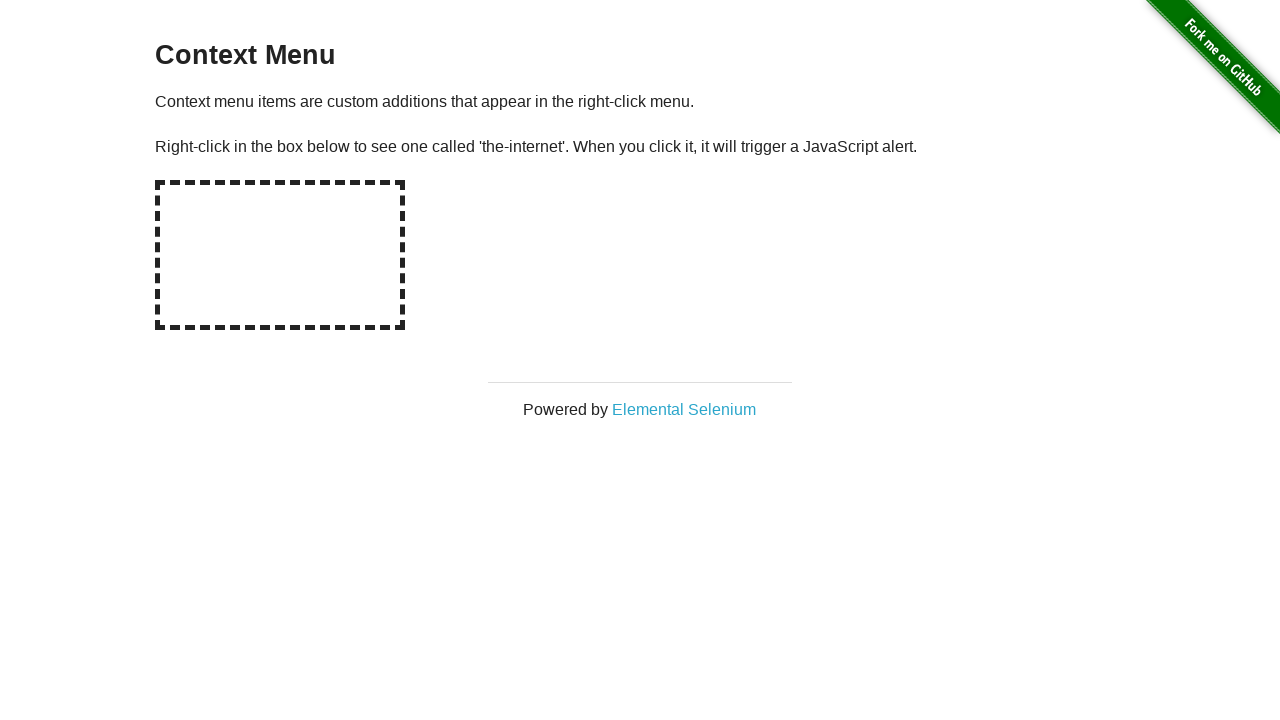

Set up dialog handler to accept context menu alert
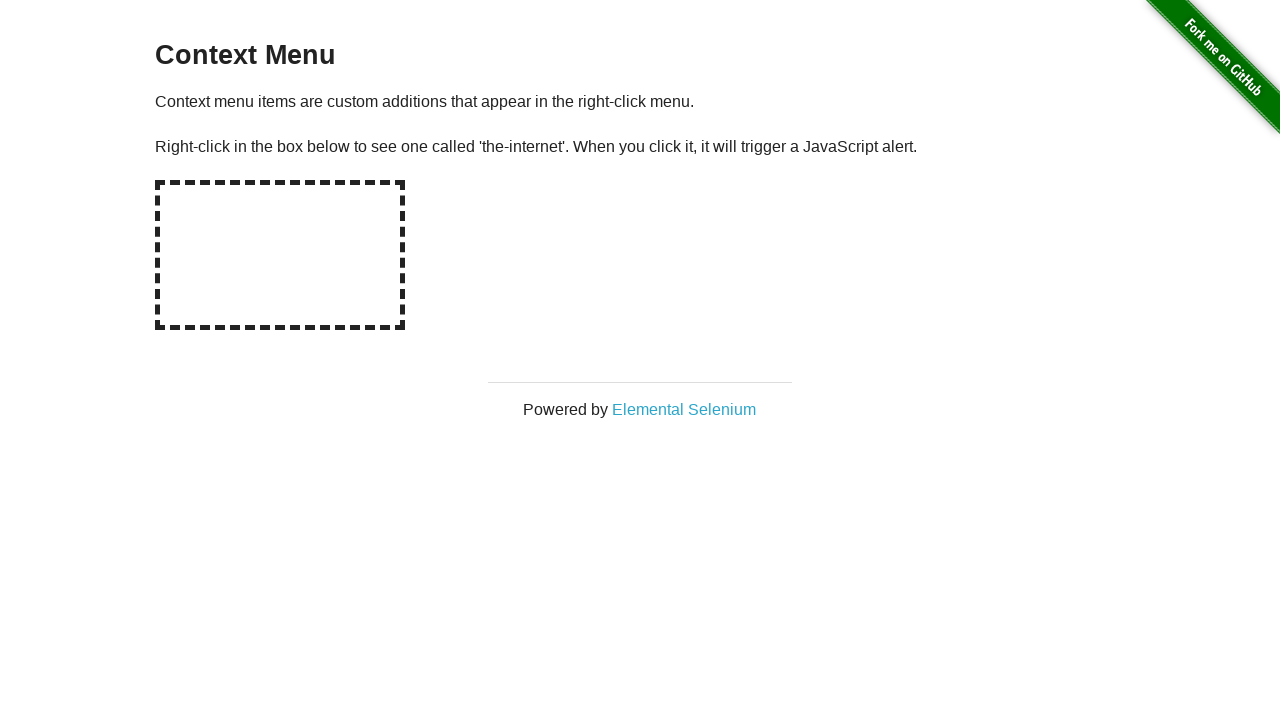

Right-clicked hot-spot again with dialog handler active at (280, 255) on #hot-spot
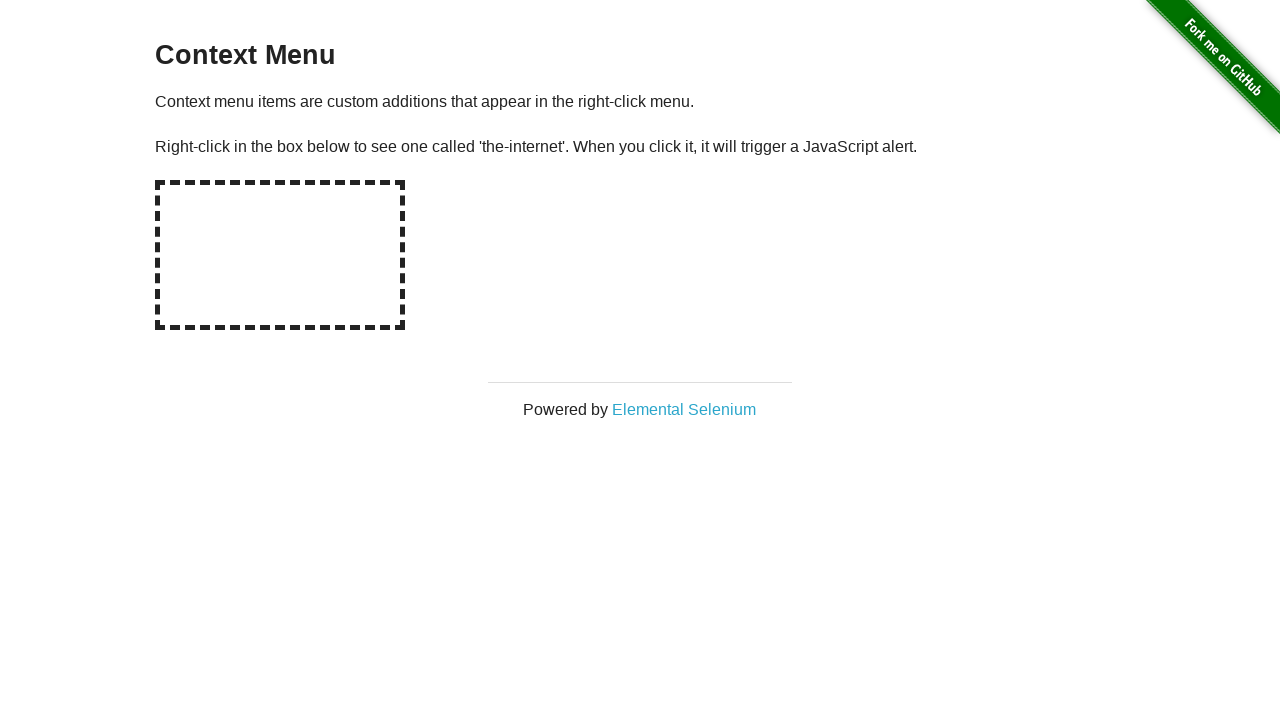

Waited for alert to be processed and dismissed
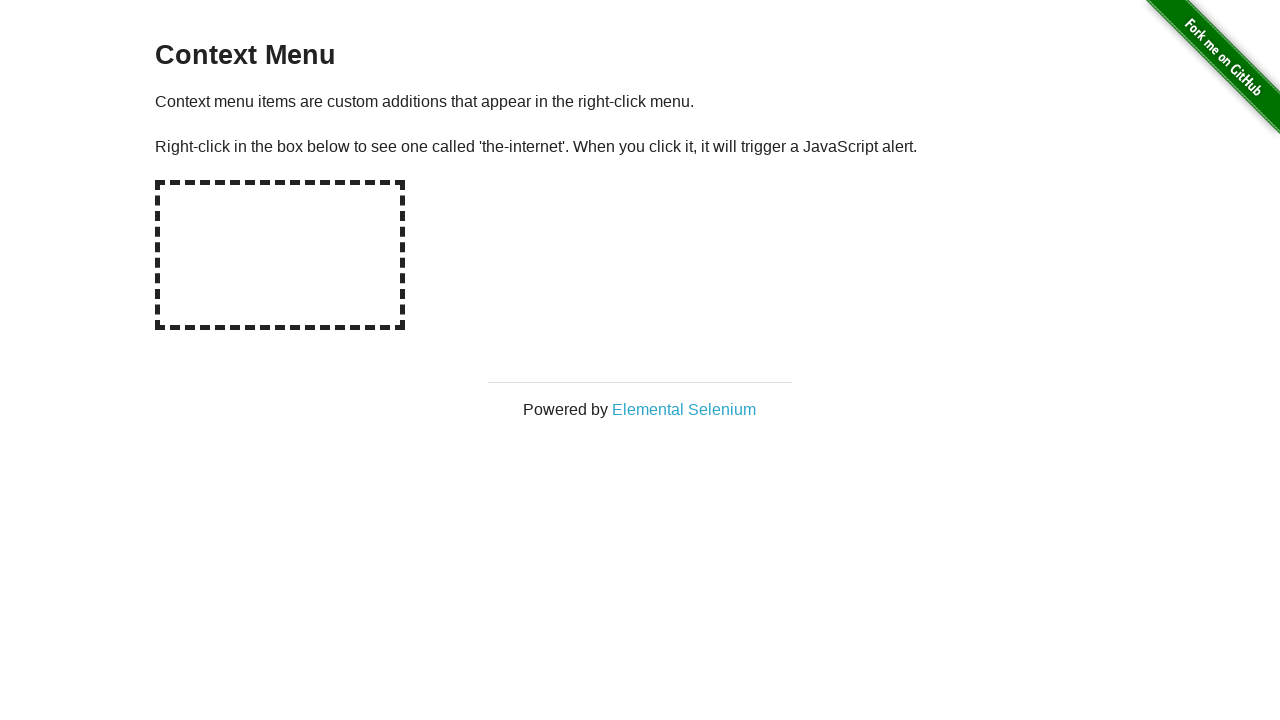

Clicked 'Elemental Selenium' link to open in new window at (684, 409) on text=Elemental Selenium
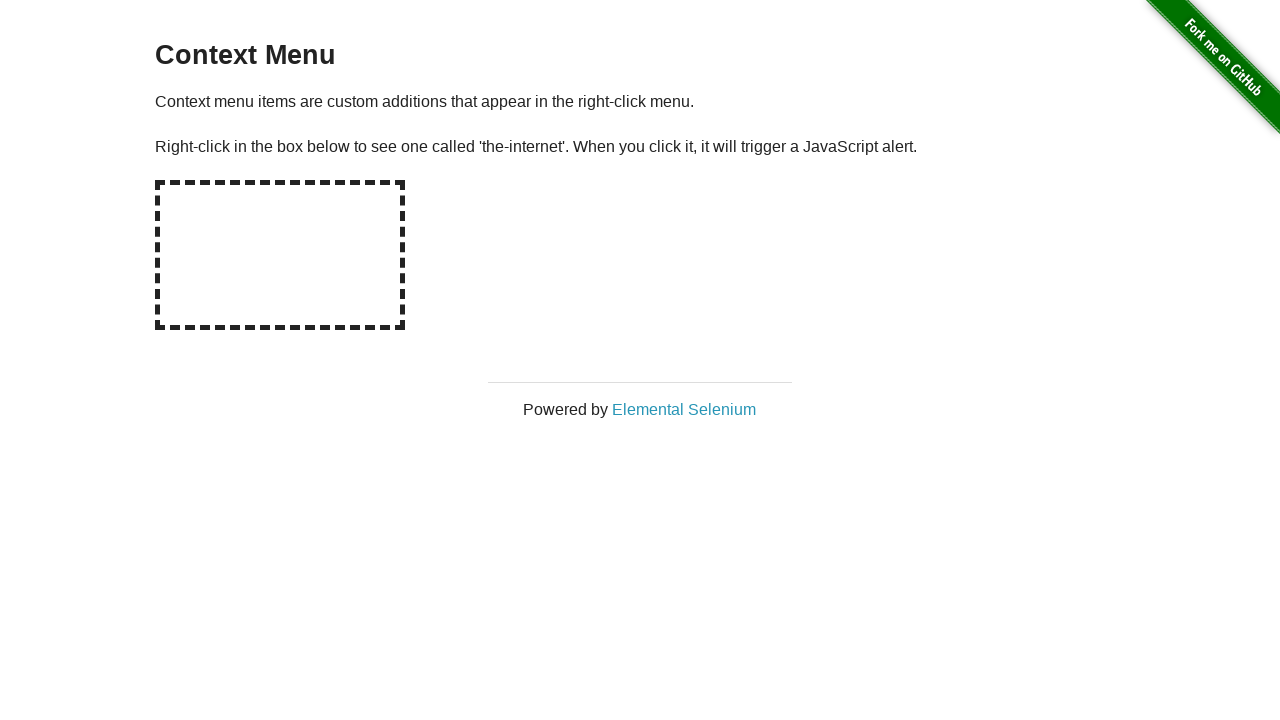

Obtained reference to new page window
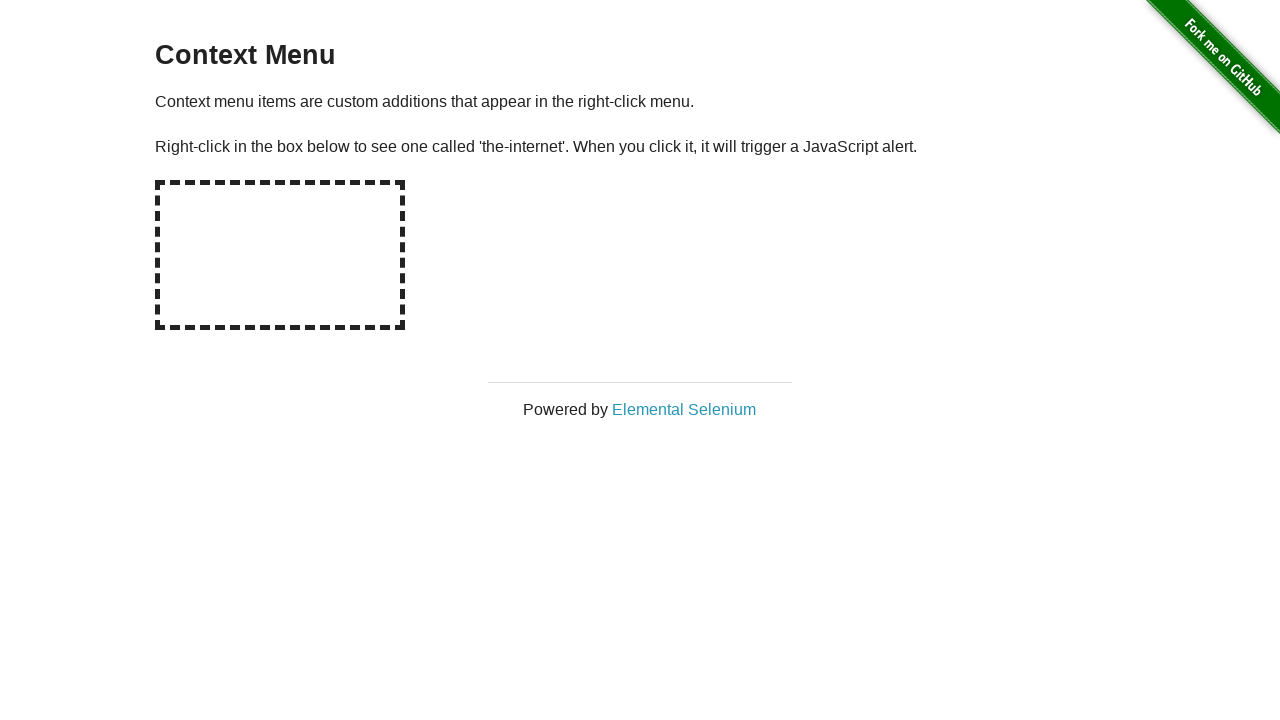

New page loaded successfully
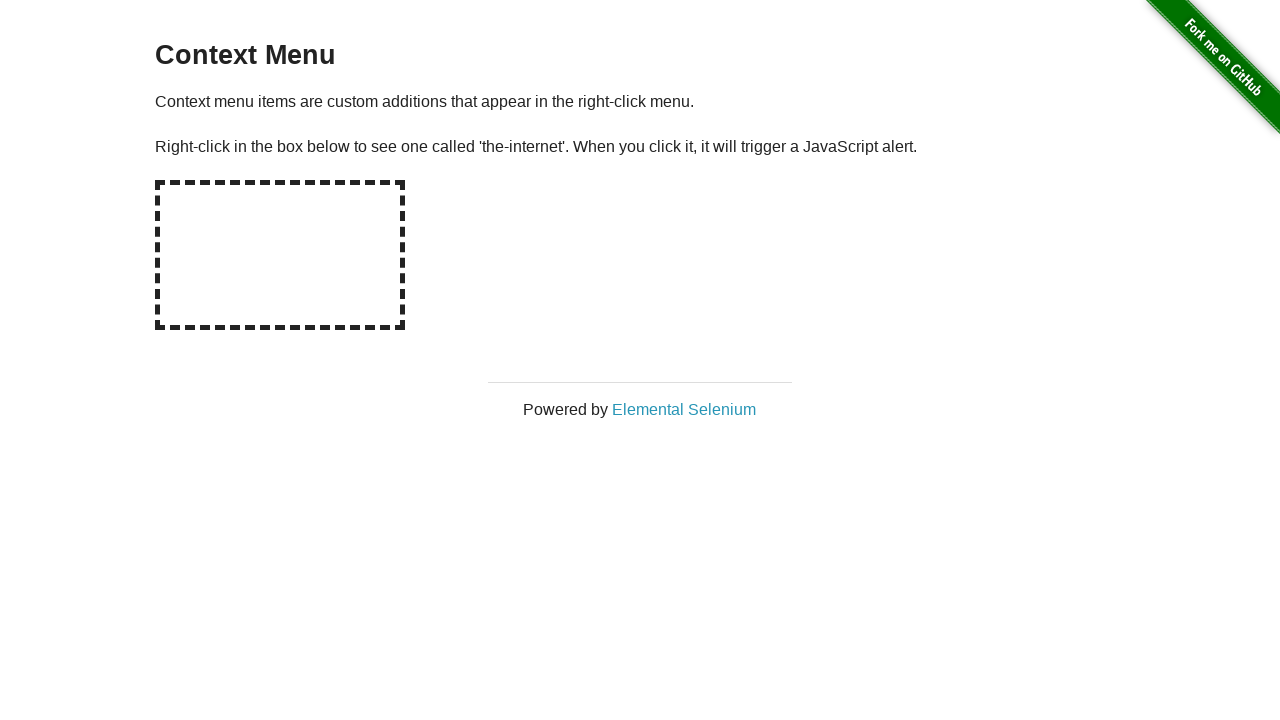

Retrieved h1 text from new page: 'Elemental Selenium'
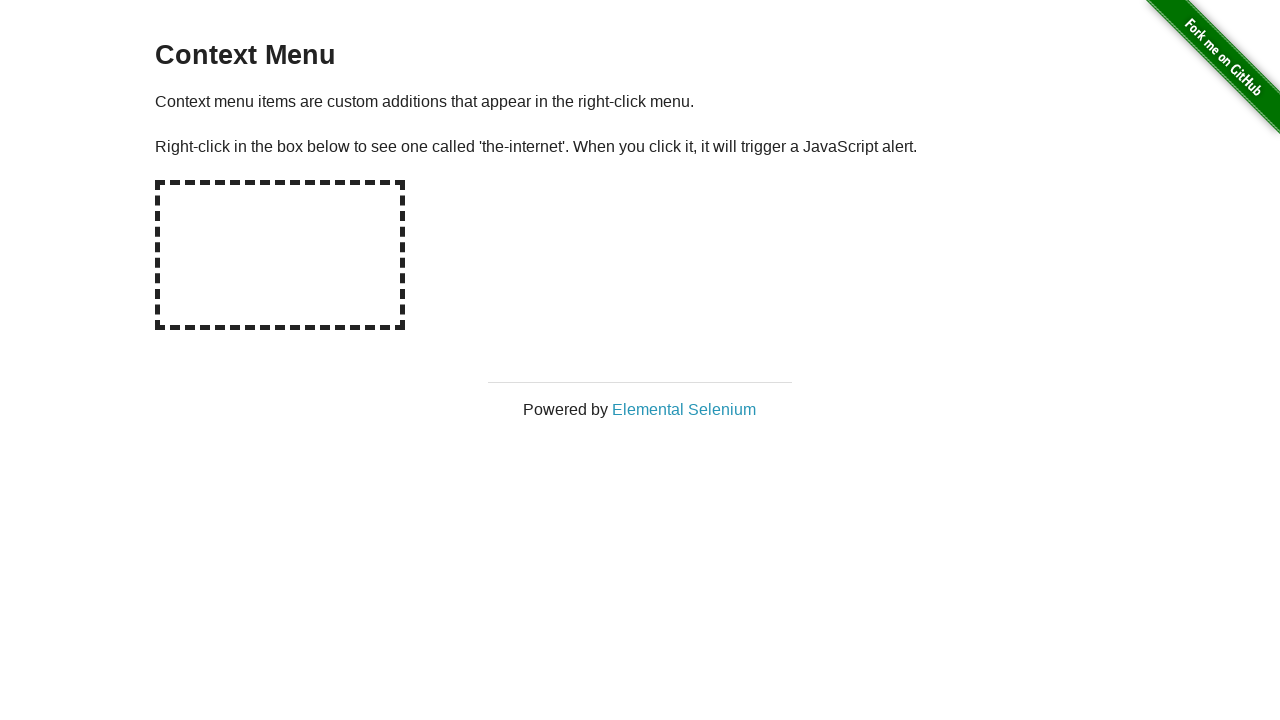

Verified h1 contains 'Elemental Selenium'
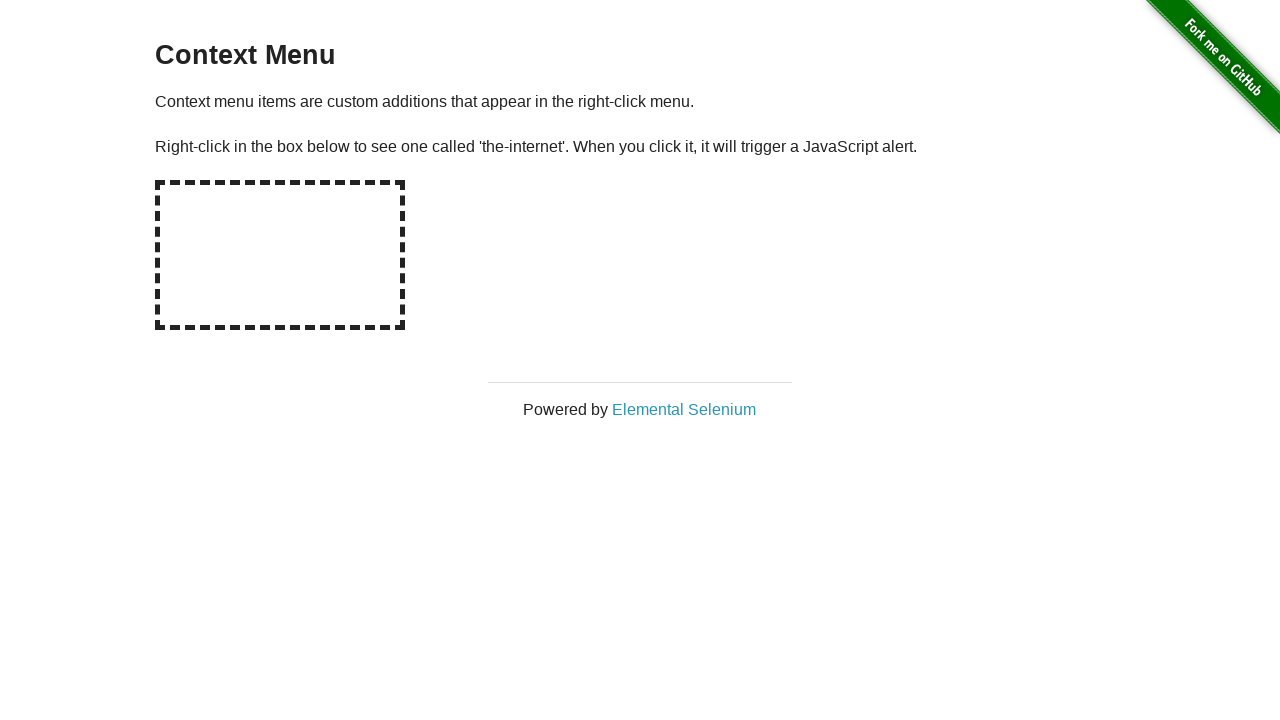

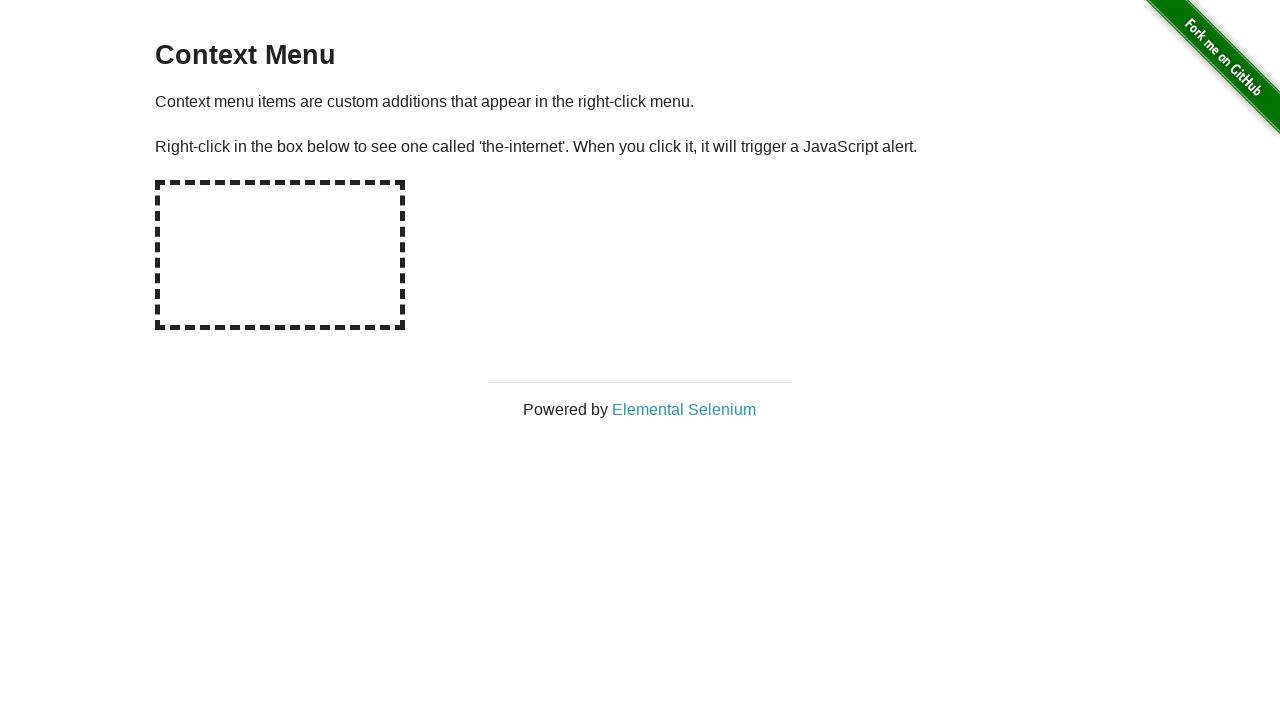